Tests a slow calculator by setting a delay, performing a calculation (7 + 8), and verifying the result equals 15

Starting URL: https://bonigarcia.dev/selenium-webdriver-java/slow-calculator.html

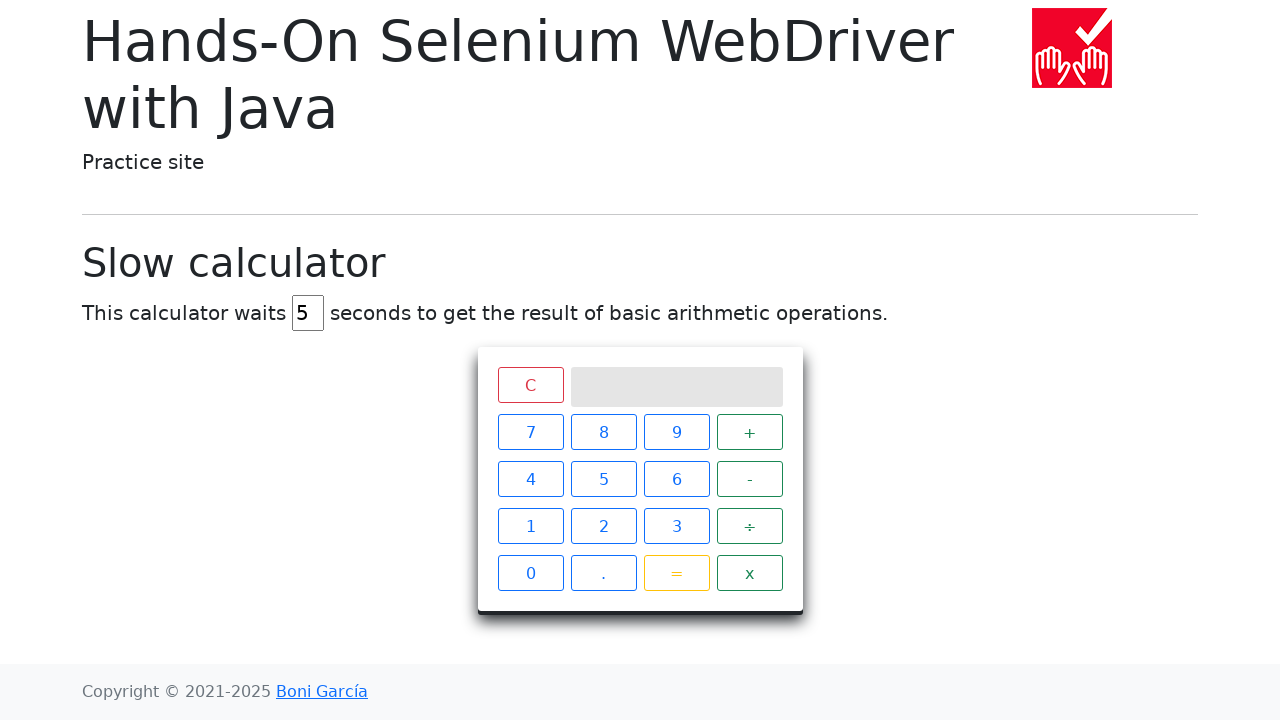

Navigated to slow calculator page
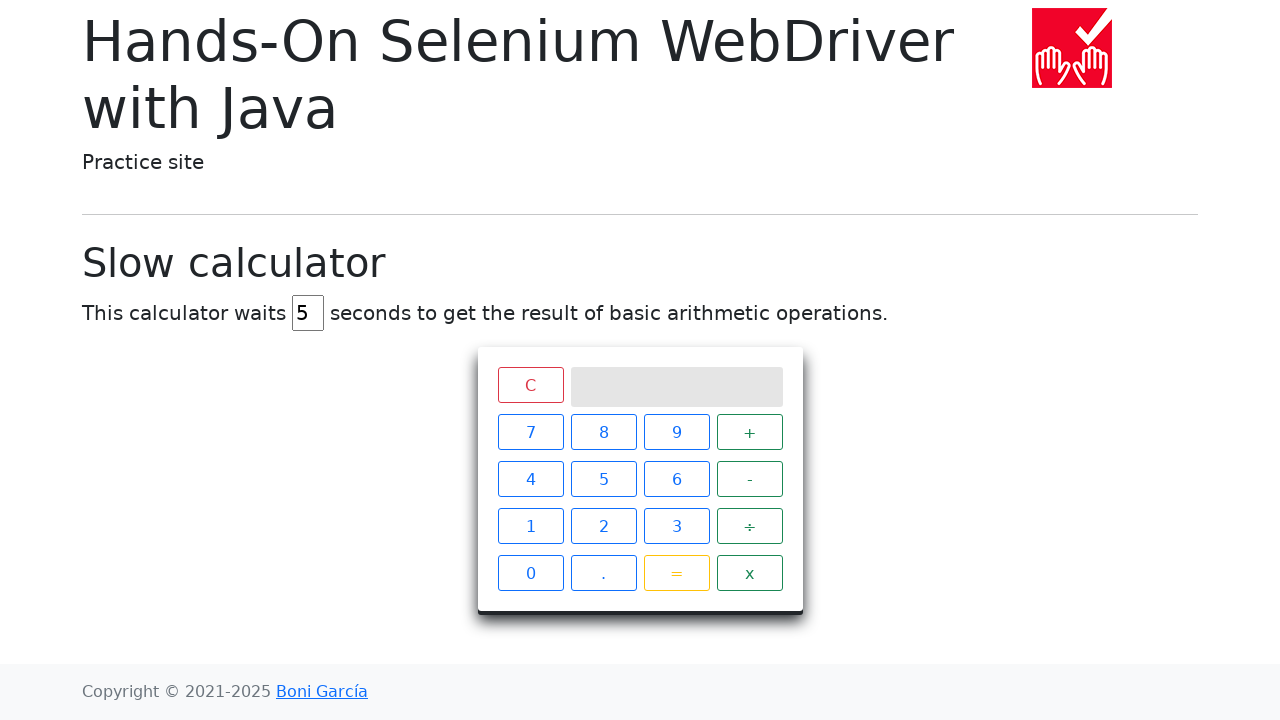

Cleared delay input field on #delay
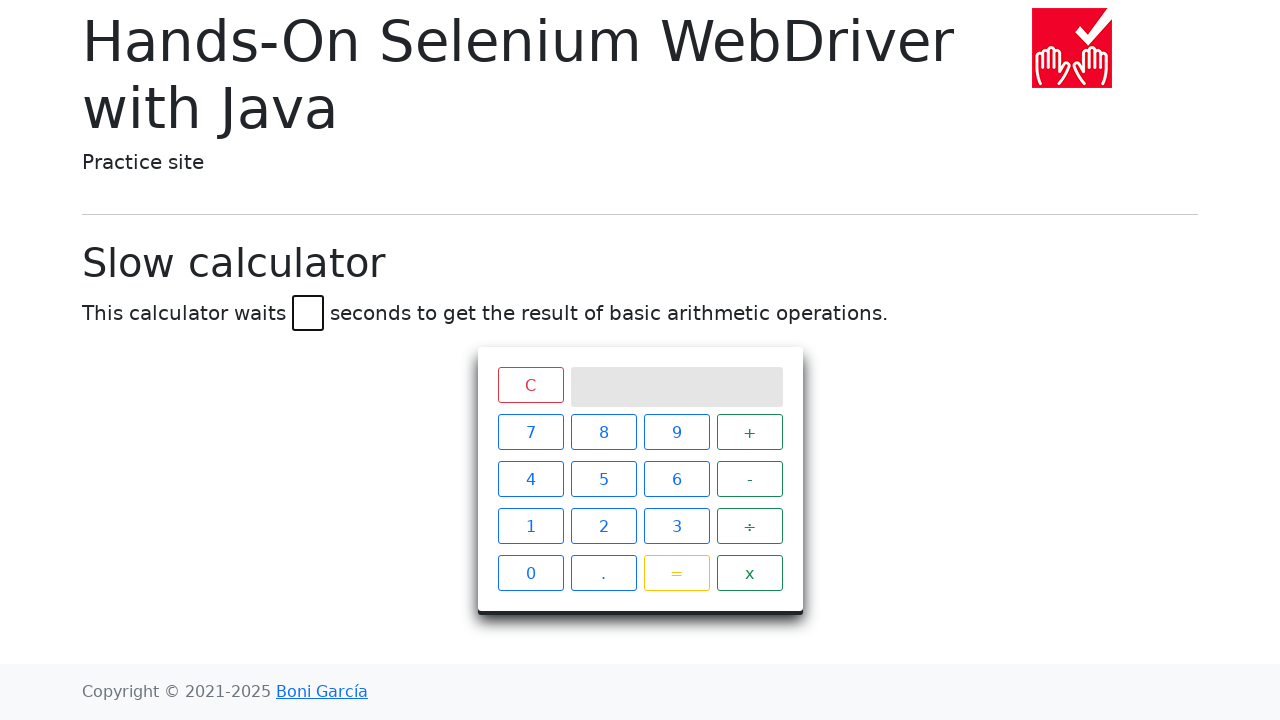

Set delay to 45 seconds on #delay
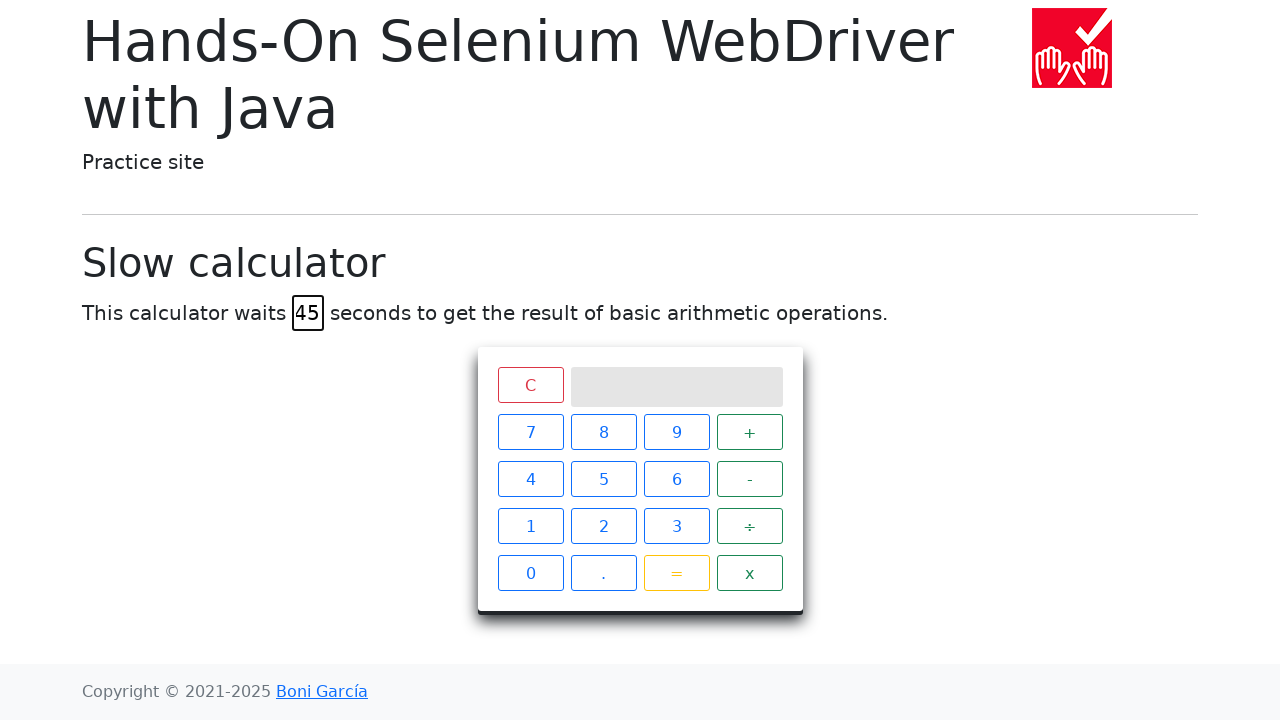

Clicked button 7 at (530, 432) on xpath=//span[text()='7']
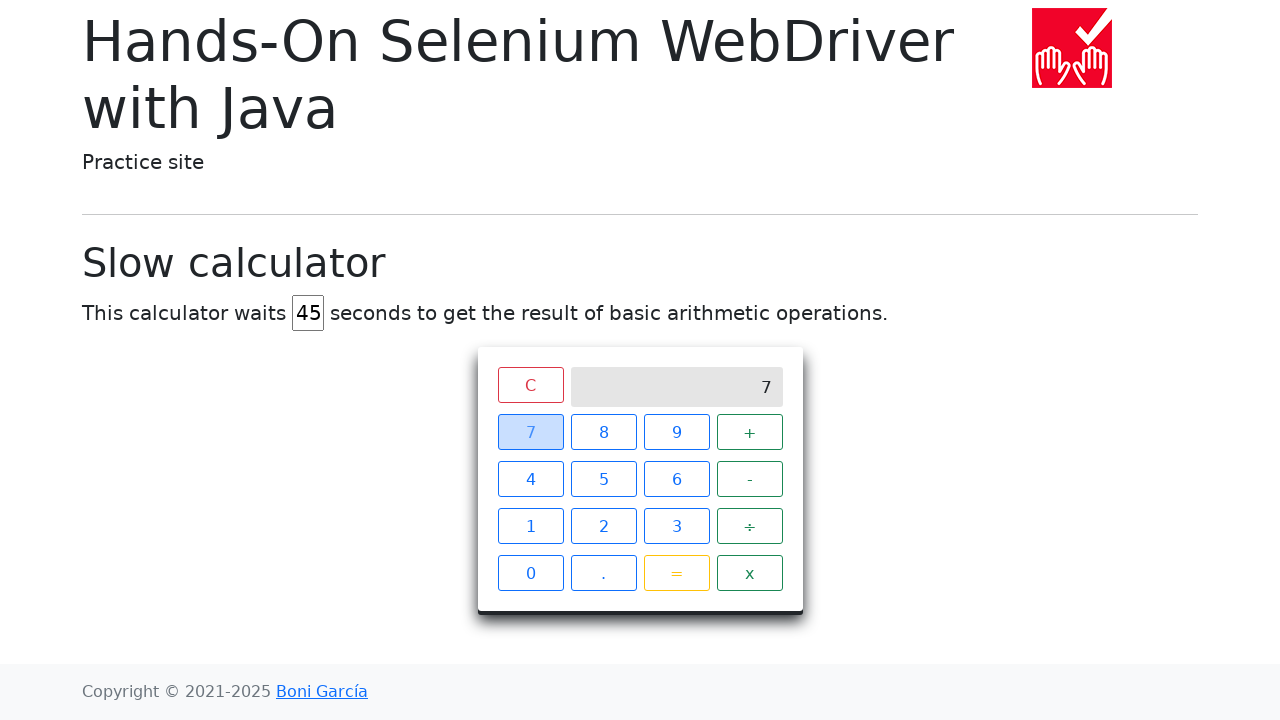

Clicked plus button at (750, 432) on xpath=//span[text()='+']
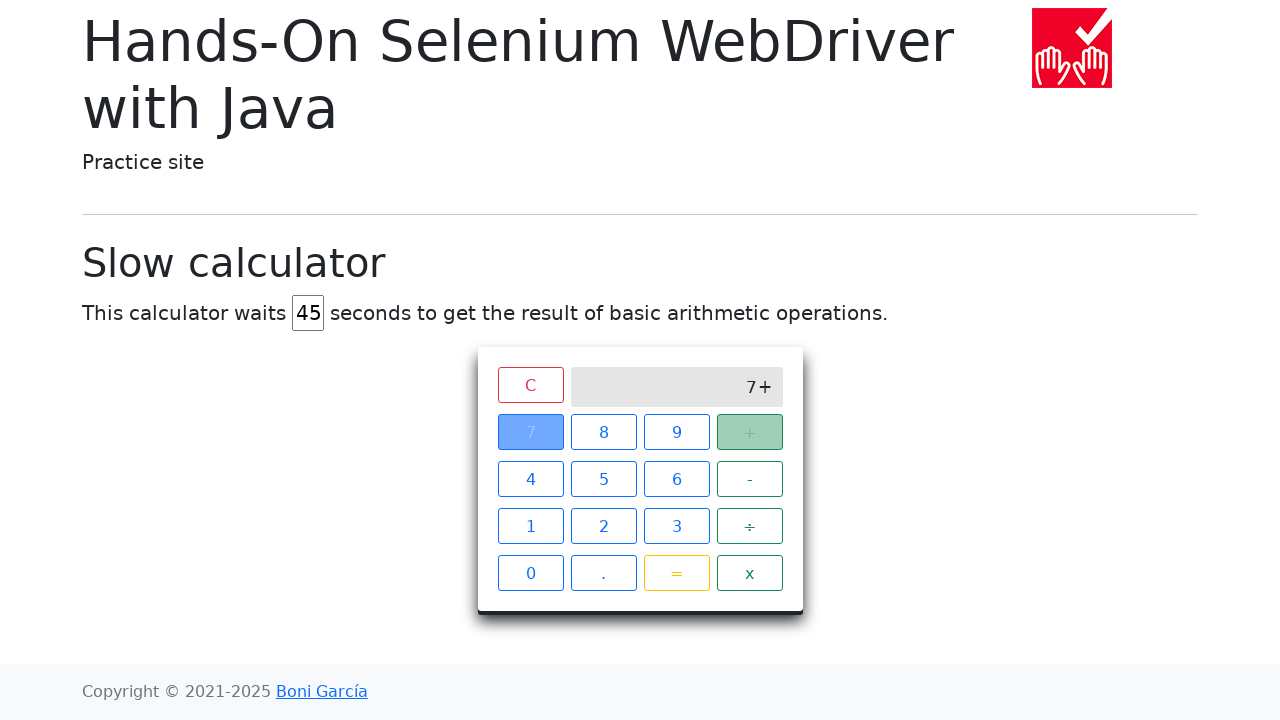

Clicked button 8 at (604, 432) on xpath=//span[text()='8']
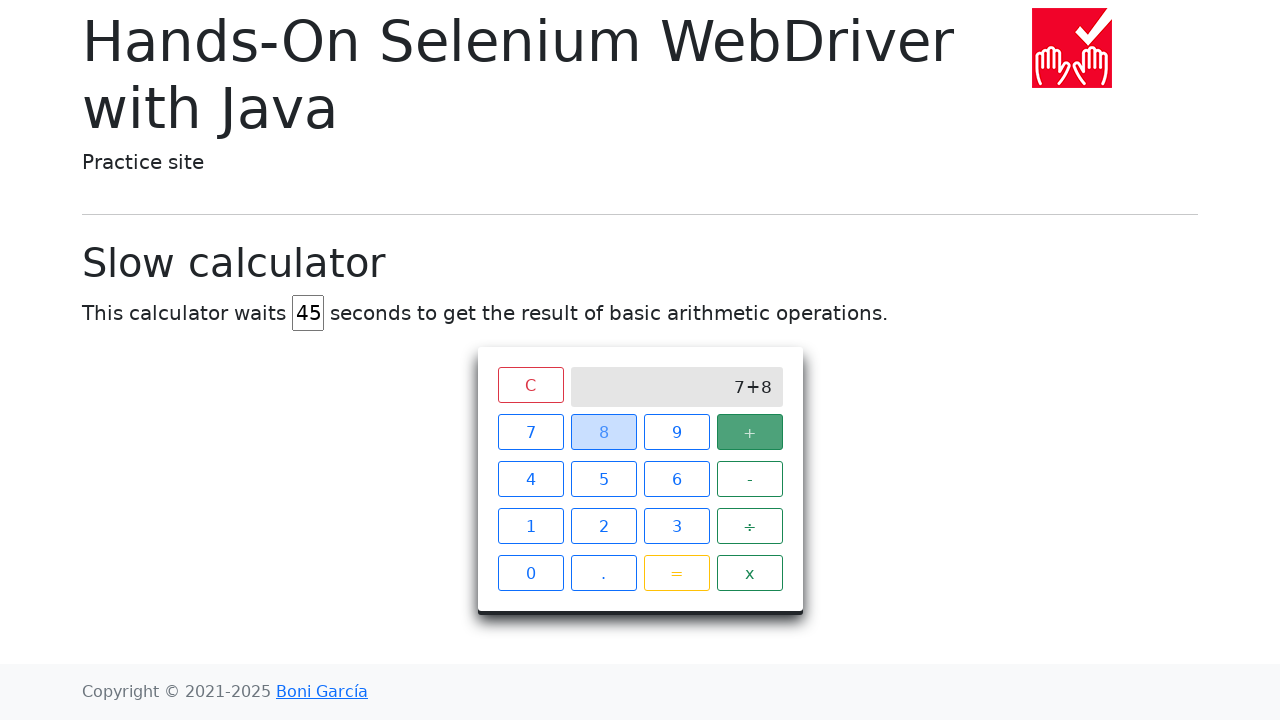

Clicked equals button at (676, 573) on xpath=//span[text()='=']
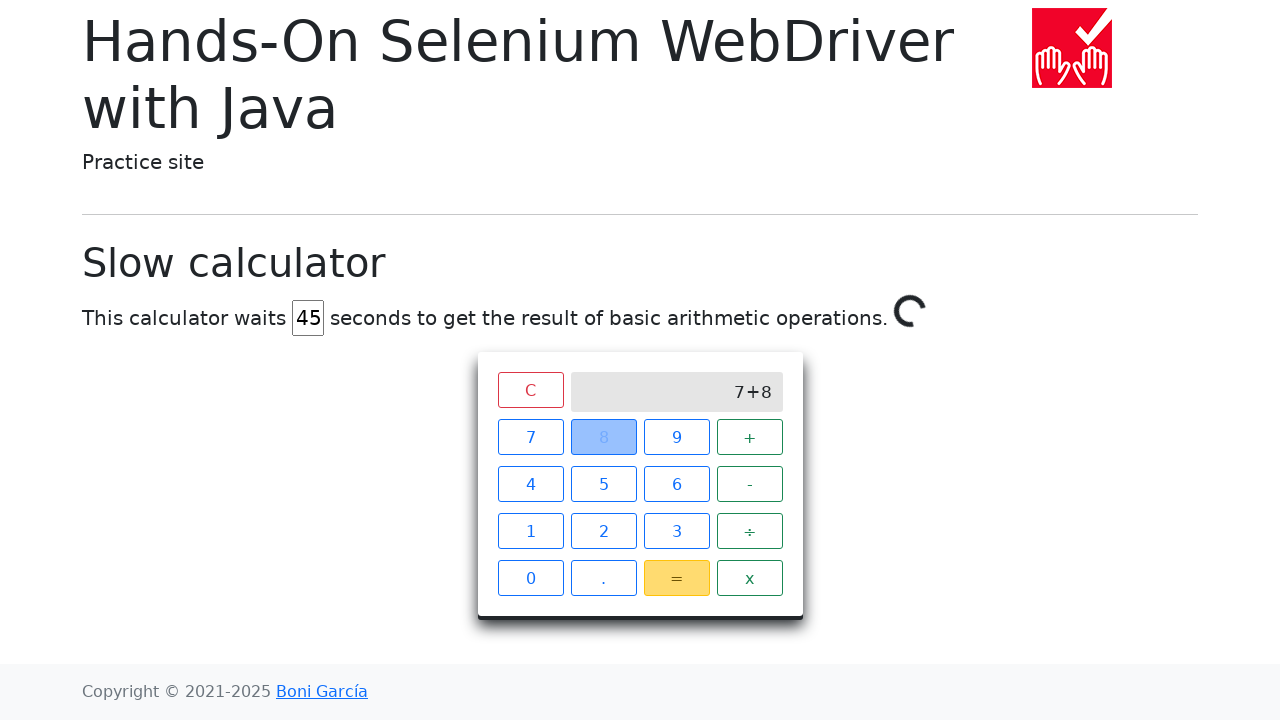

Calculation completed and result verified as 15
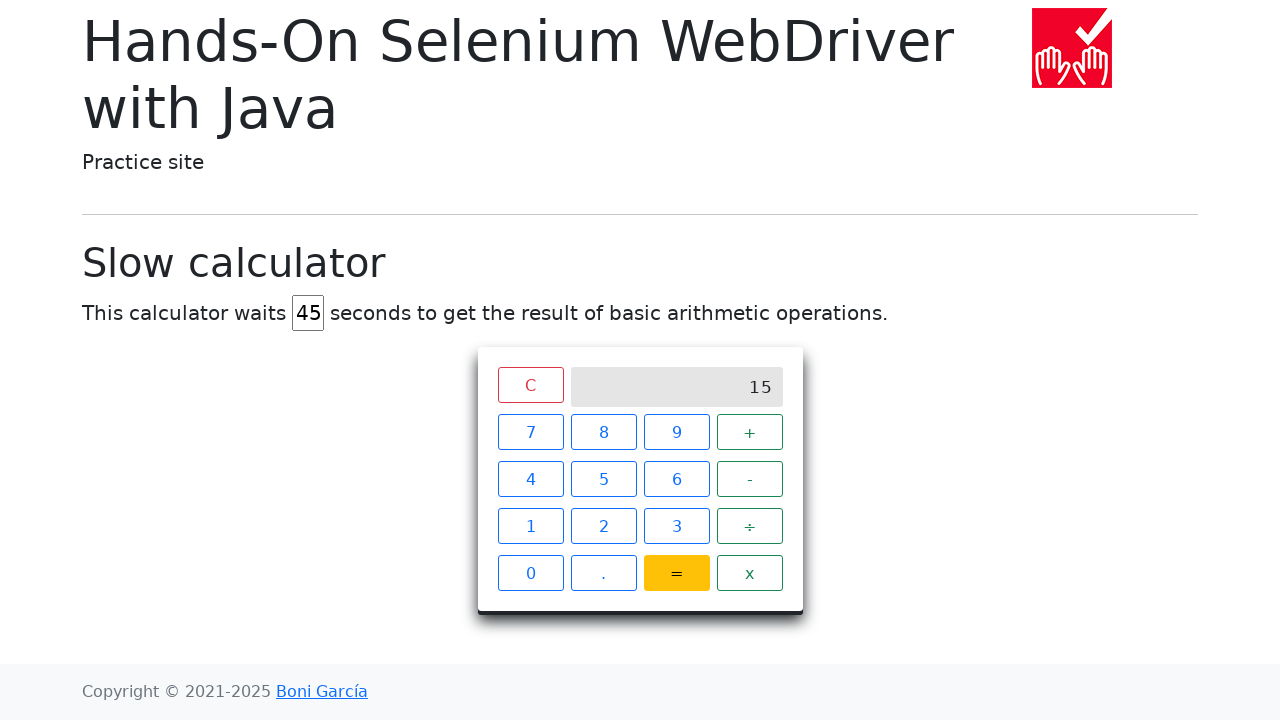

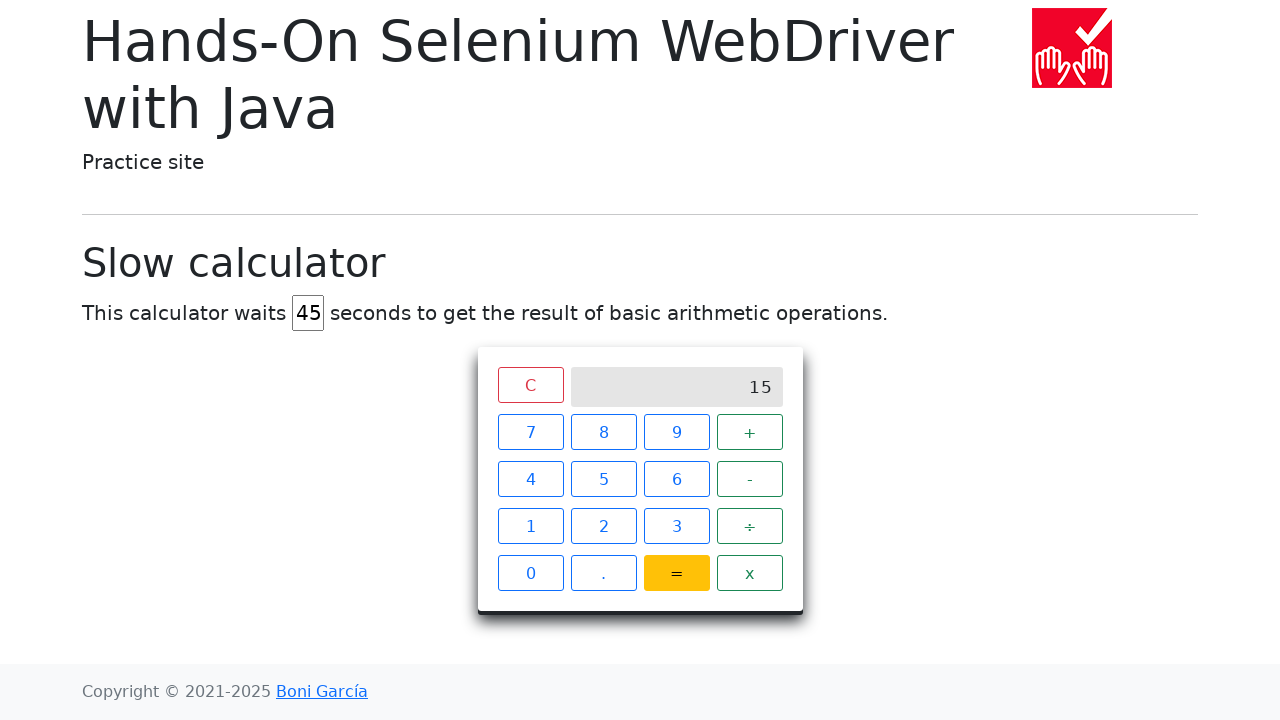